Tests hover functionality by moving the mouse over an avatar element and verifying that the caption (additional user information) becomes visible.

Starting URL: http://the-internet.herokuapp.com/hovers

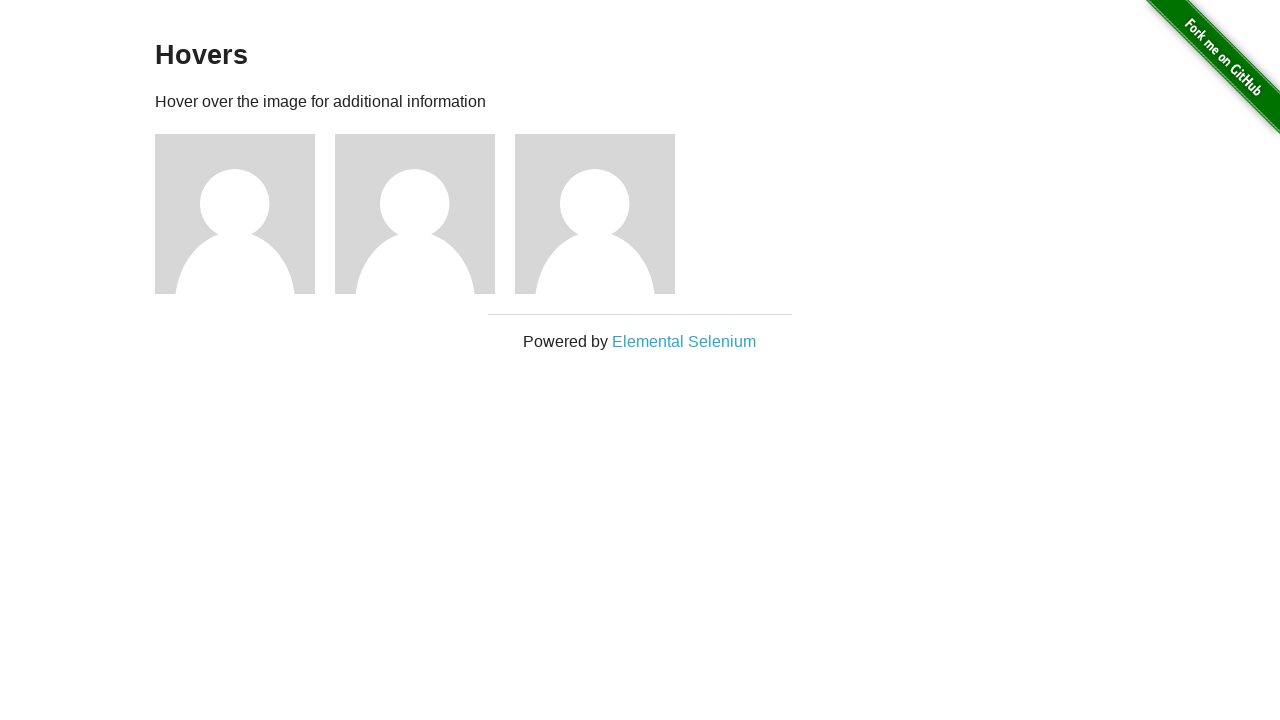

Hovered over the first avatar element at (245, 214) on .figure >> nth=0
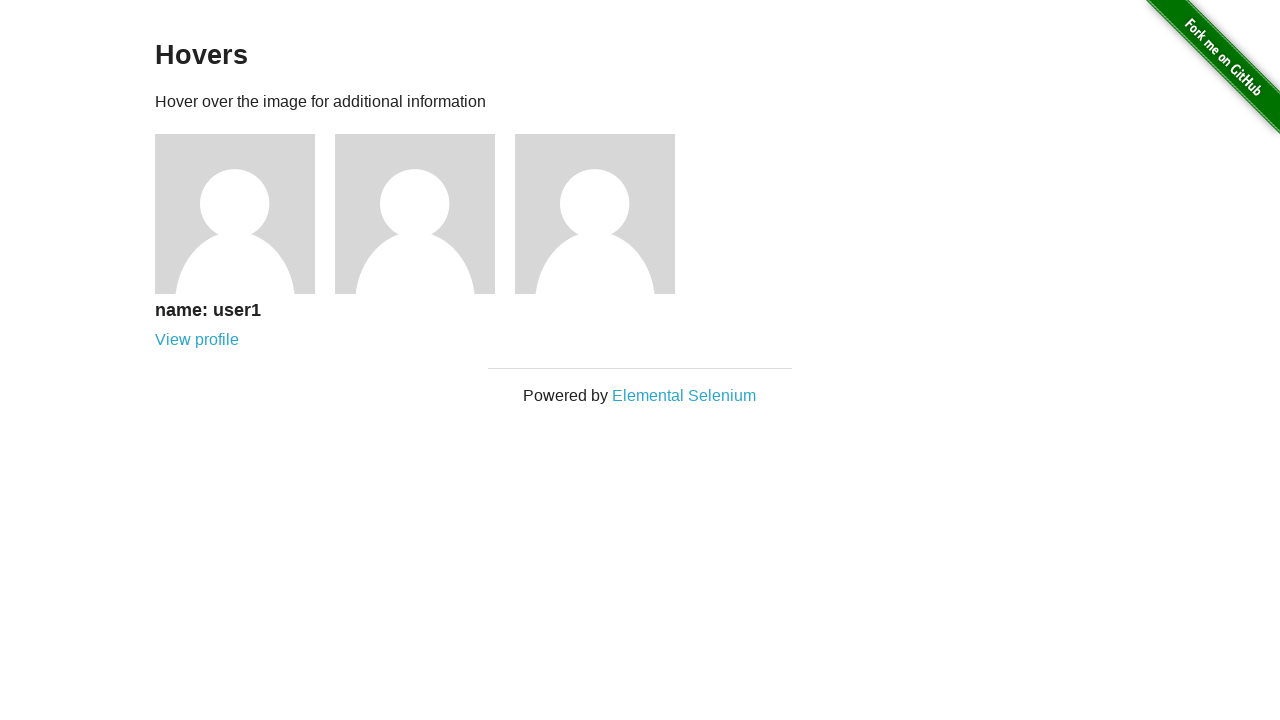

Waited for the caption to become visible
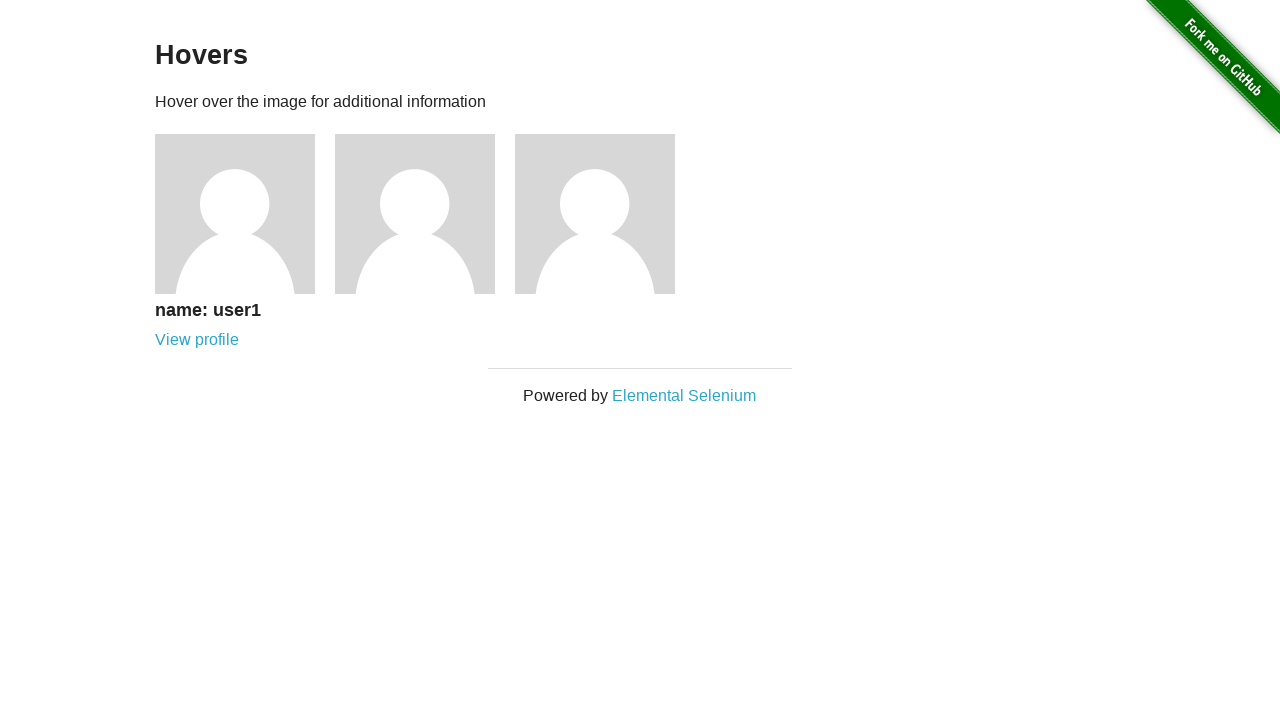

Verified that the caption is visible
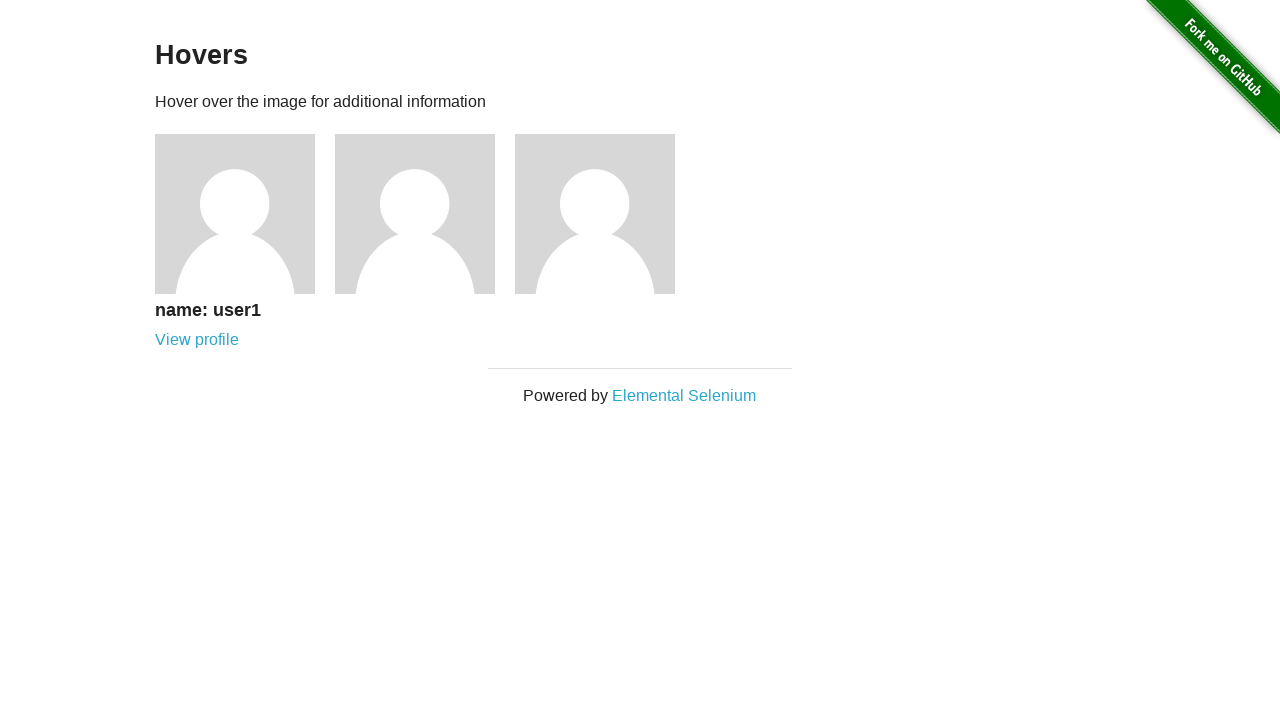

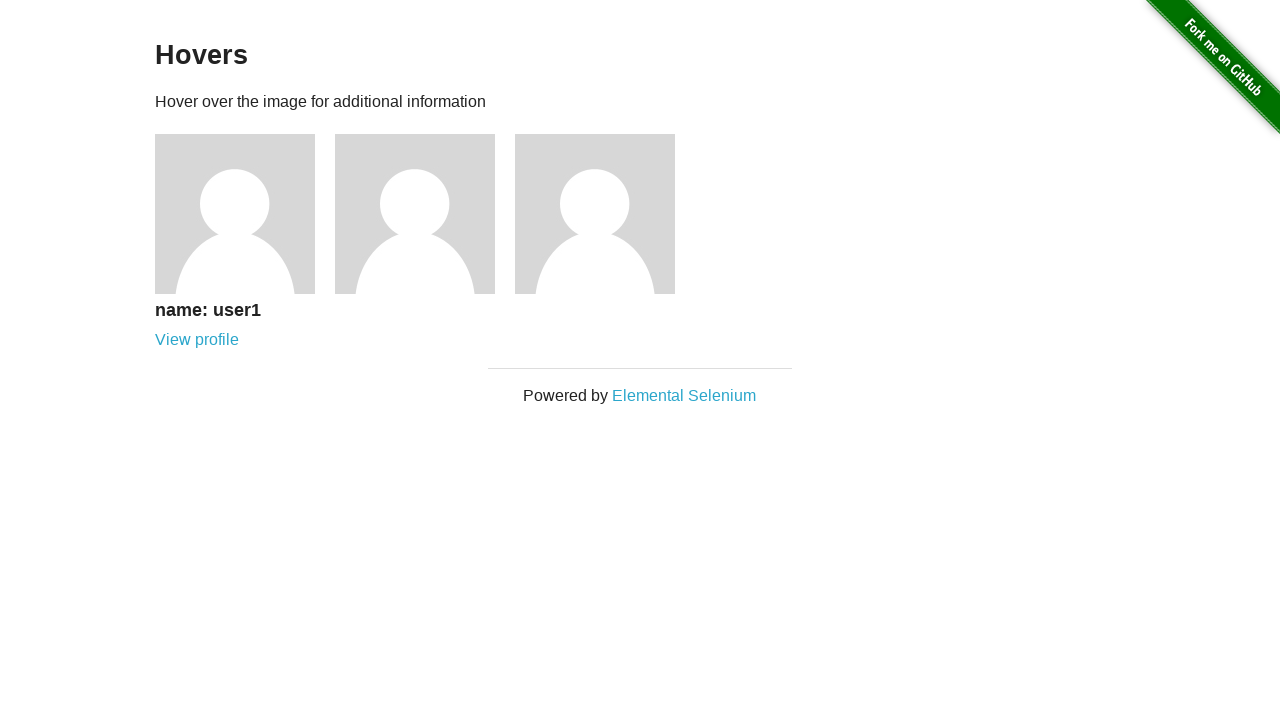